Navigates to a tutorial page about padding in containers and fills a name input field with a test value

Starting URL: https://www.hyrtutorials.com/p/add-padding-to-containers.html#

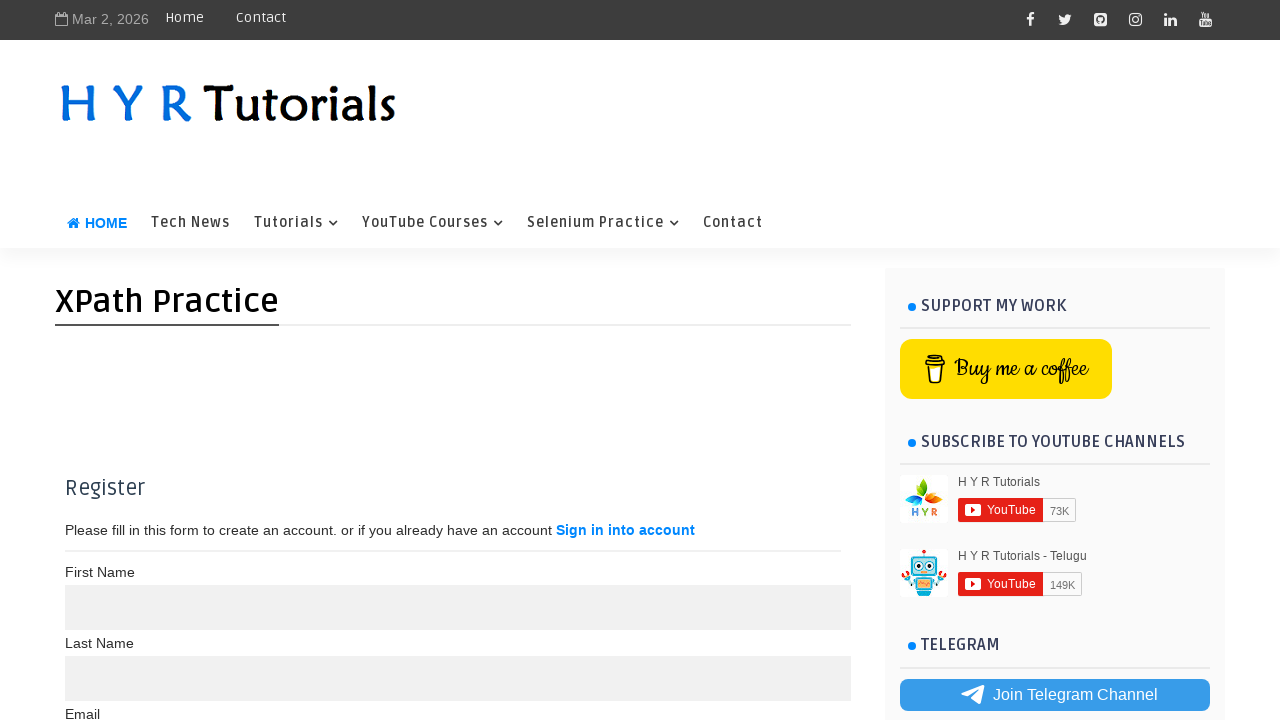

Set viewport size to 1920x1080
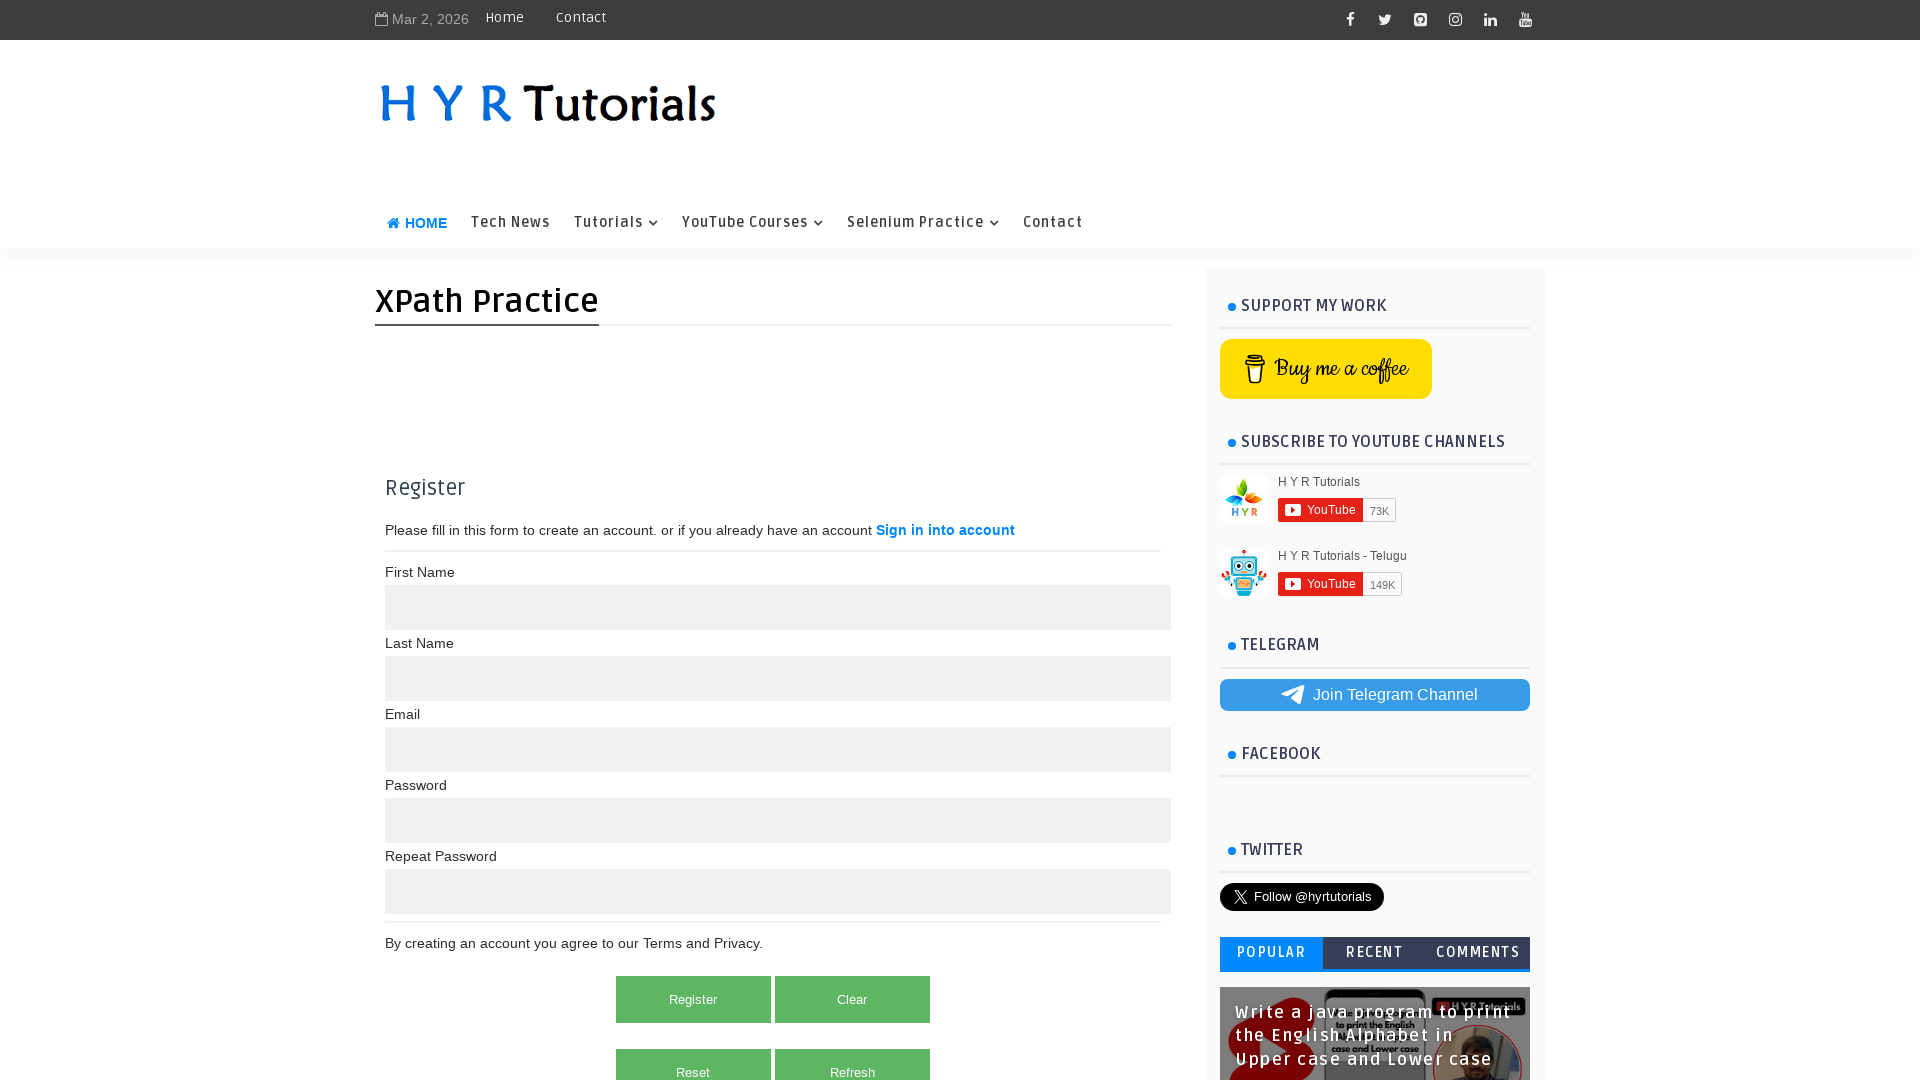

Filled name input field with 'abishek' on div.container input[name='name']
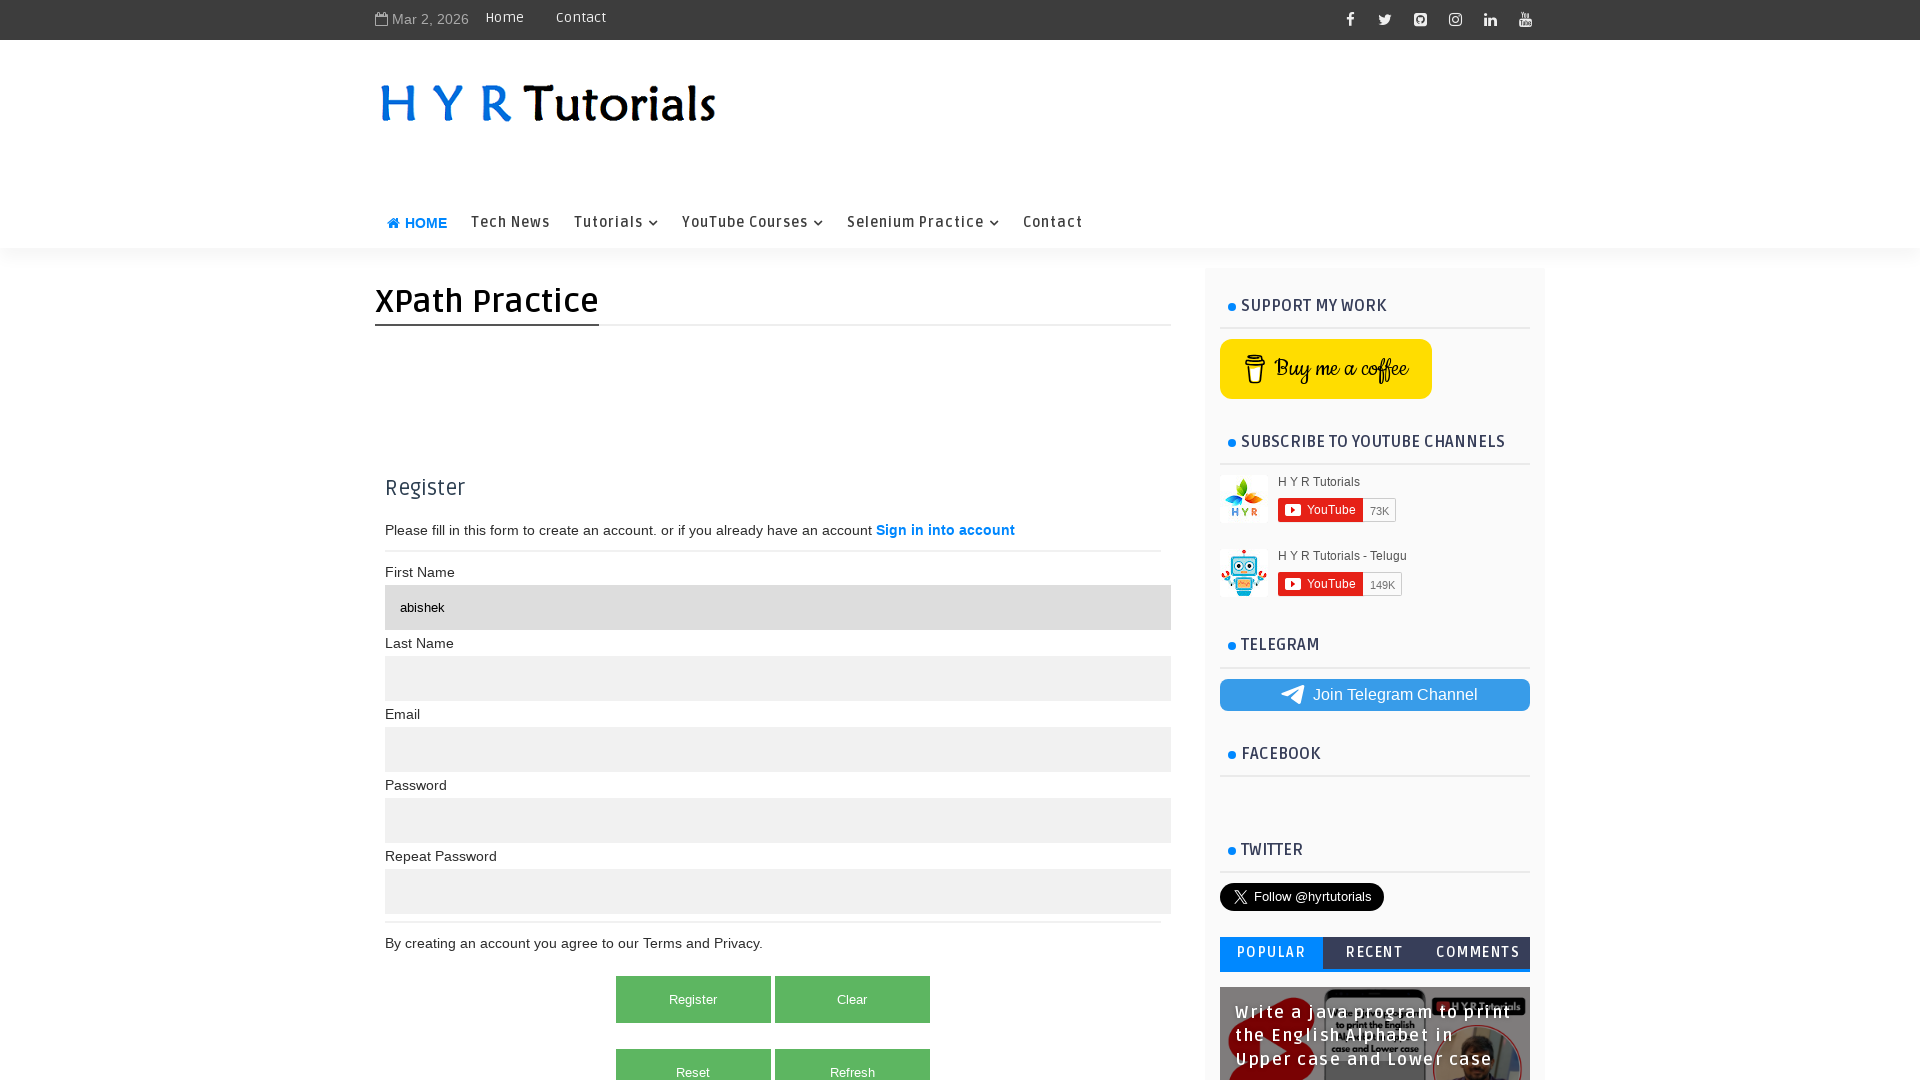

Clicked input element in row preceding 'Maria Anders' cell at (404, 760) on xpath=//td[text()='Maria Anders']/preceding-sibling::td/input
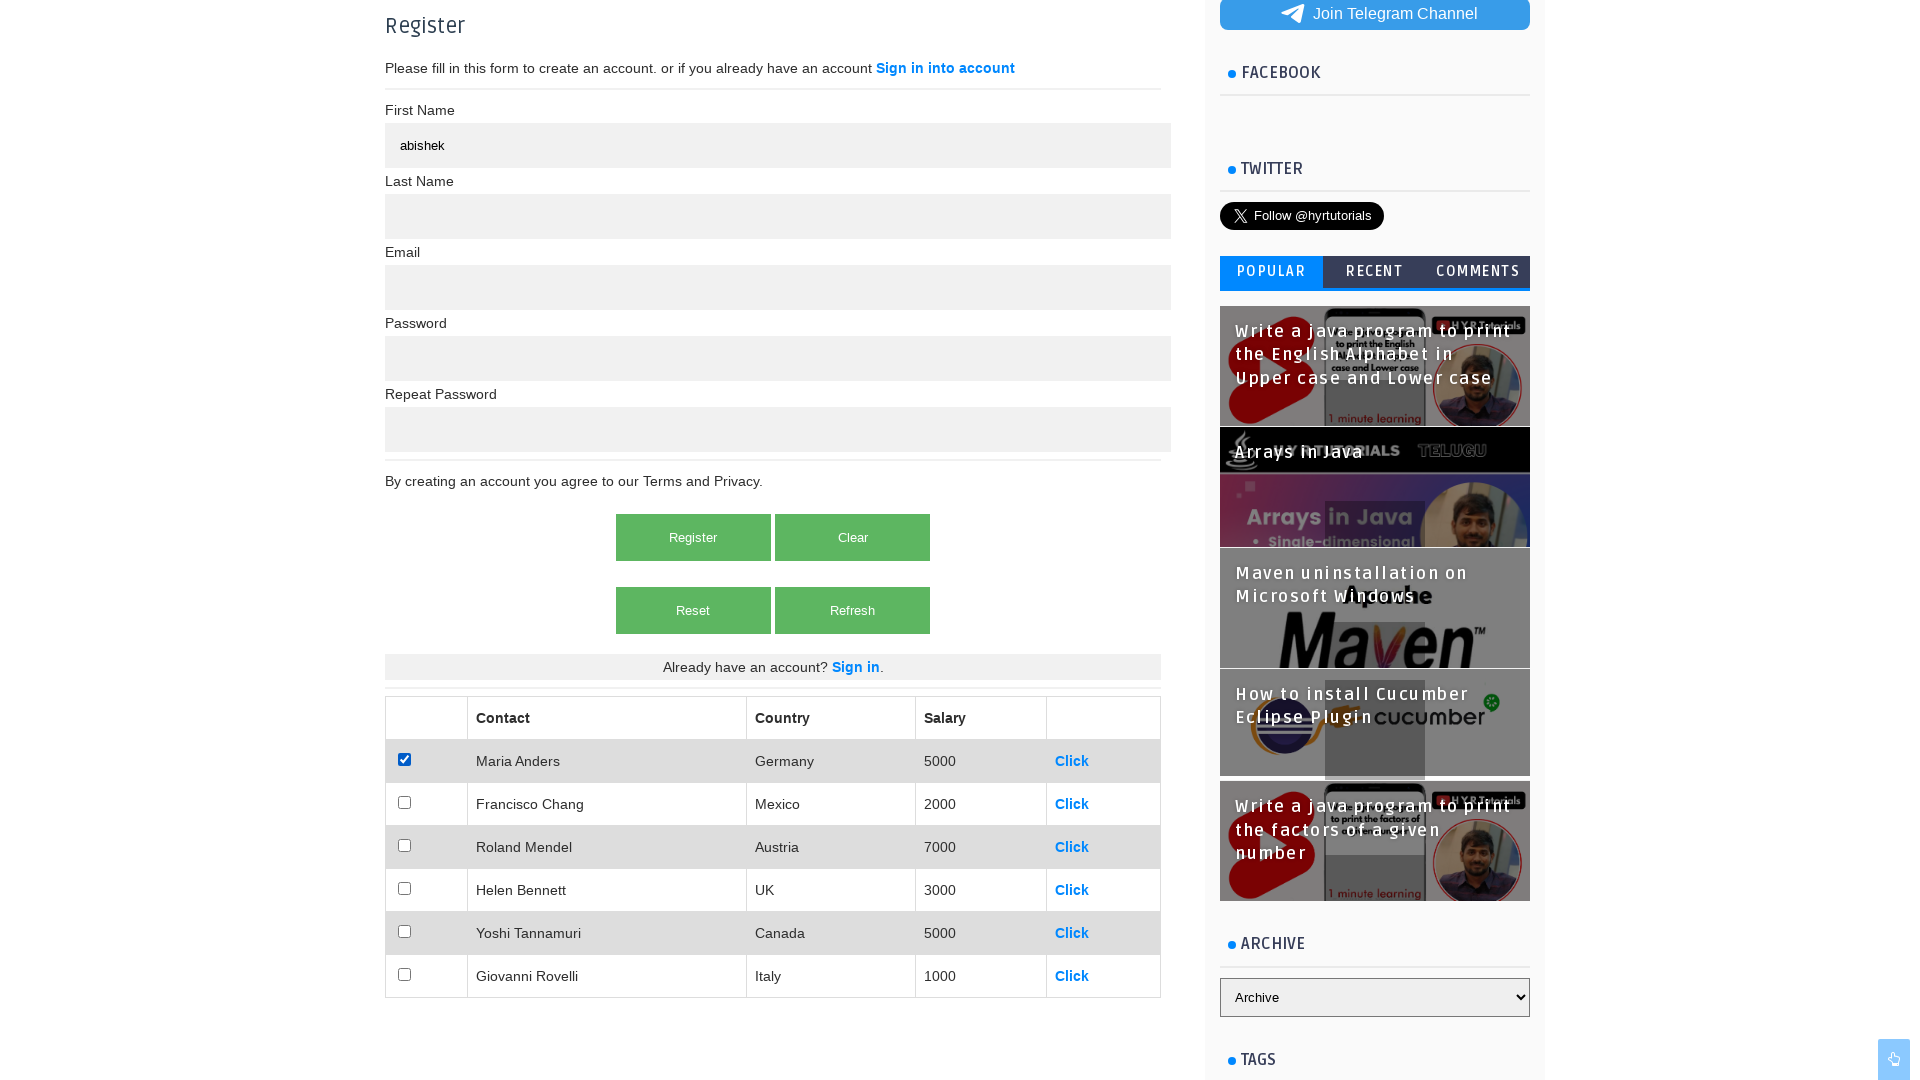

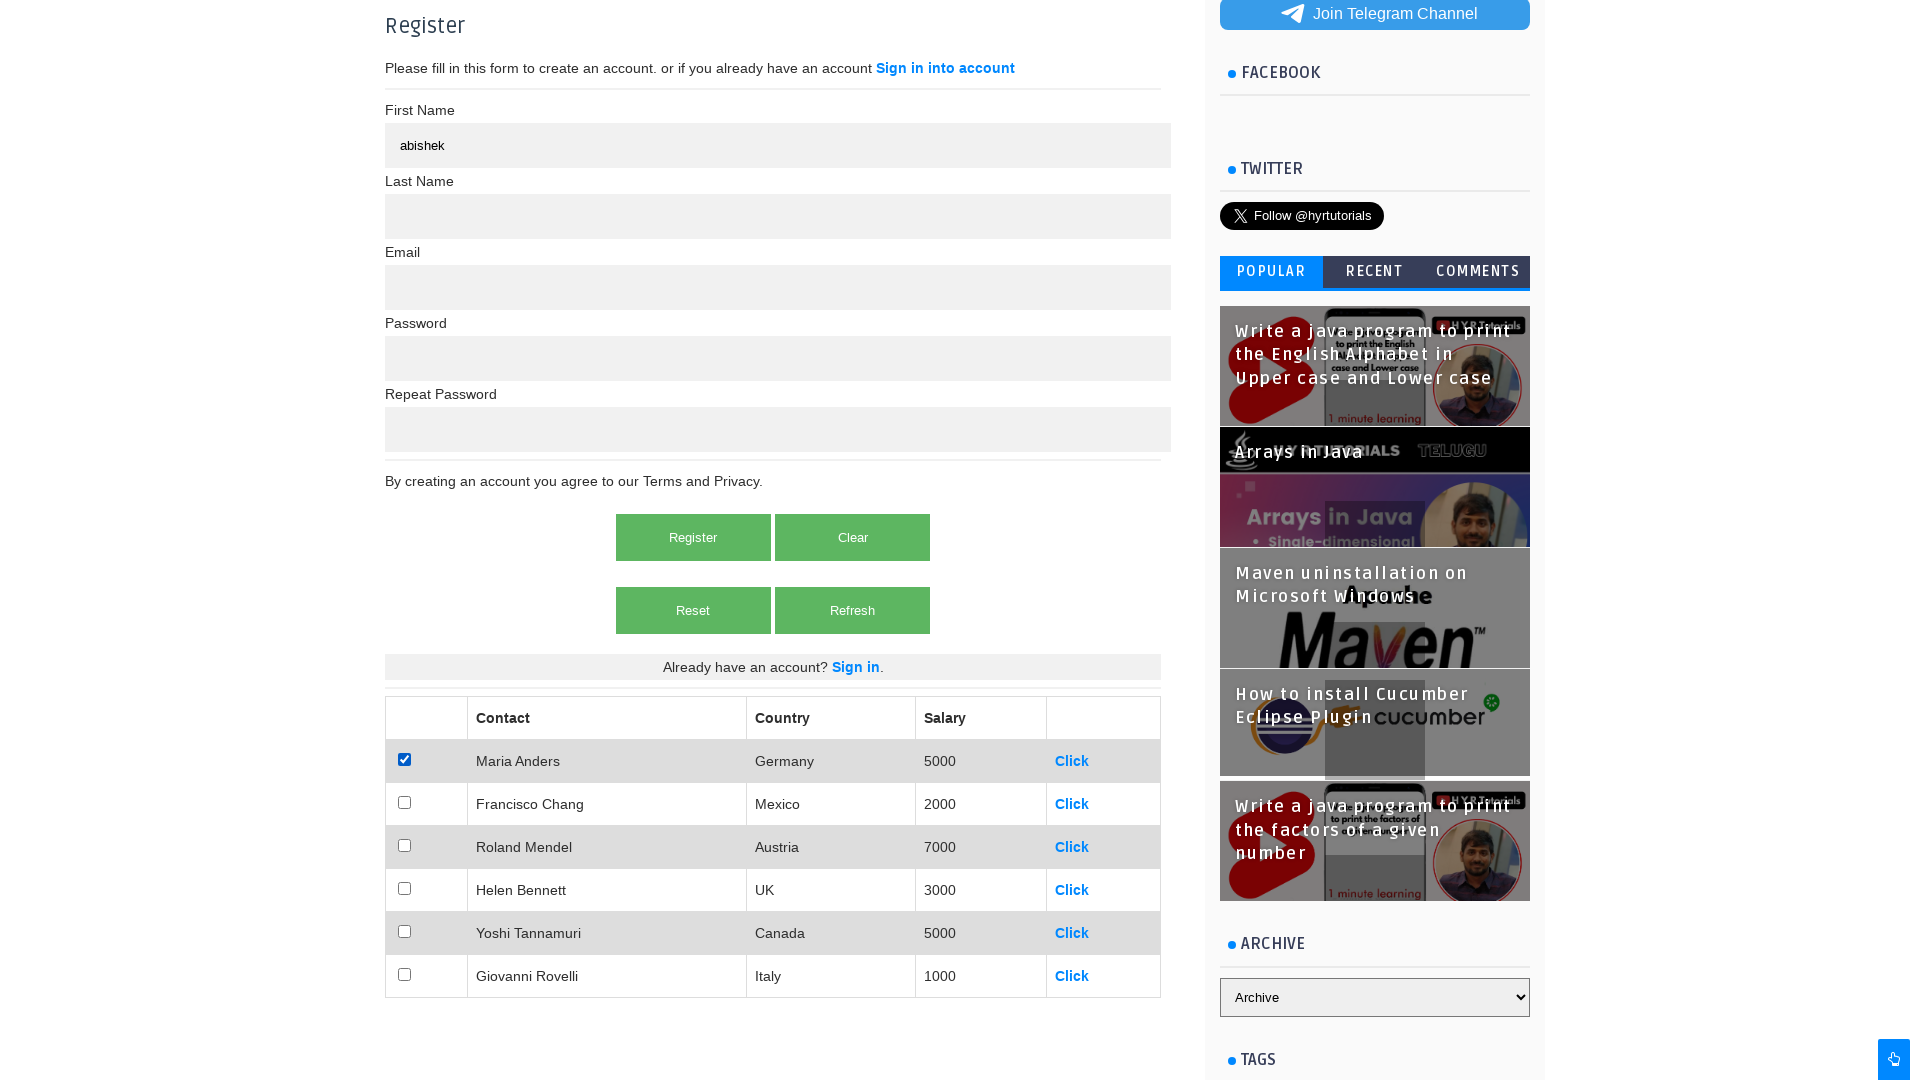